Tests JavaScript Alert by clicking the alert button and accepting the alert dialog

Starting URL: https://the-internet.herokuapp.com/javascript_alerts

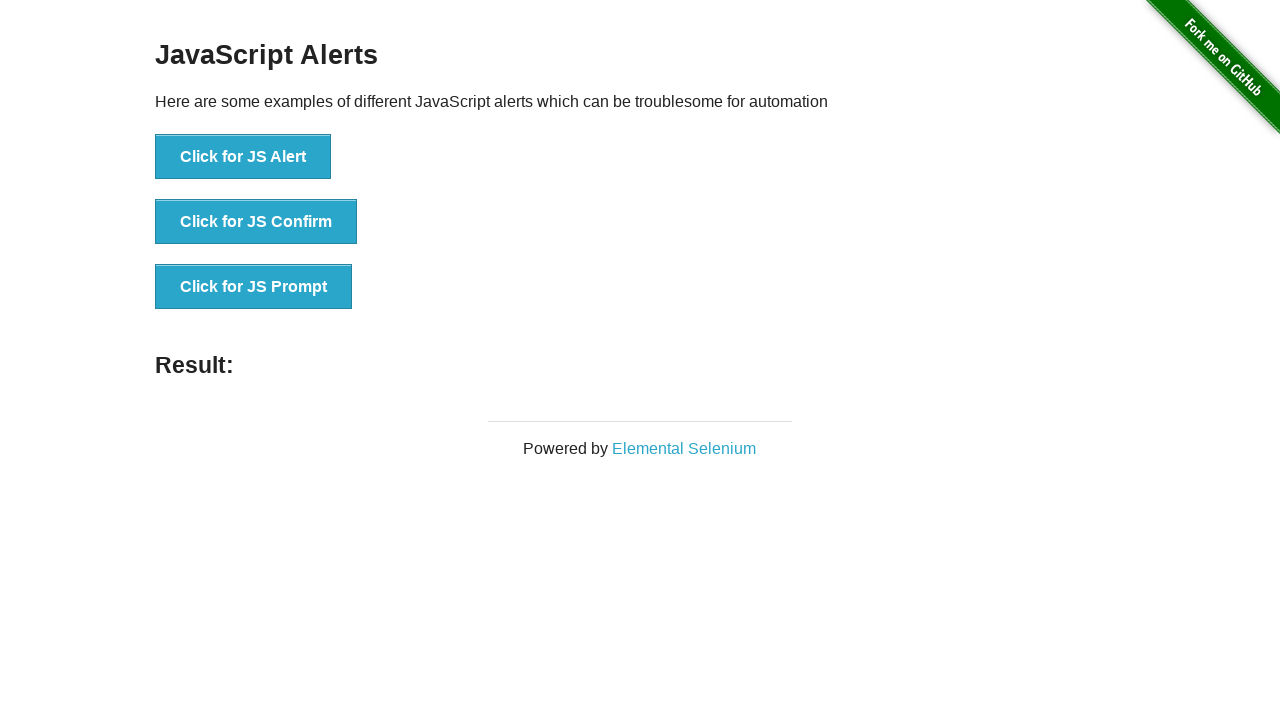

Set up dialog handler to accept alerts
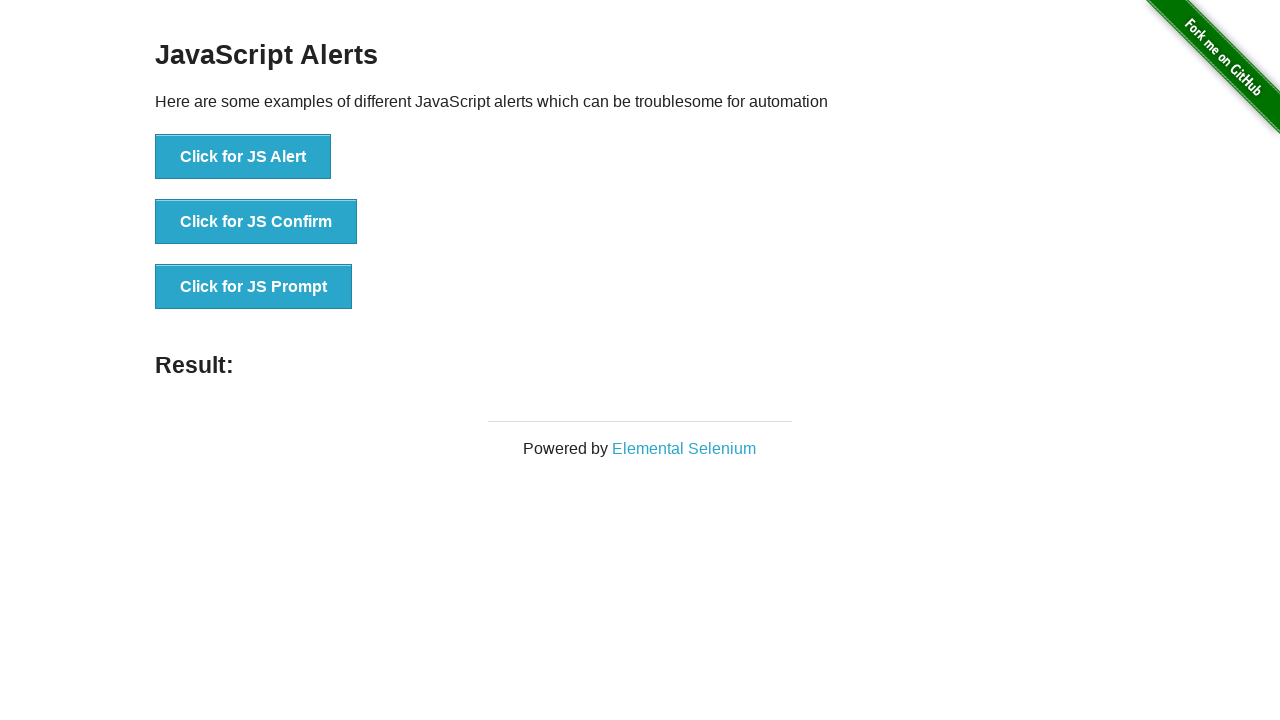

Clicked the JavaScript Alert button at (243, 157) on xpath=//button[normalize-space()='Click for JS Alert']
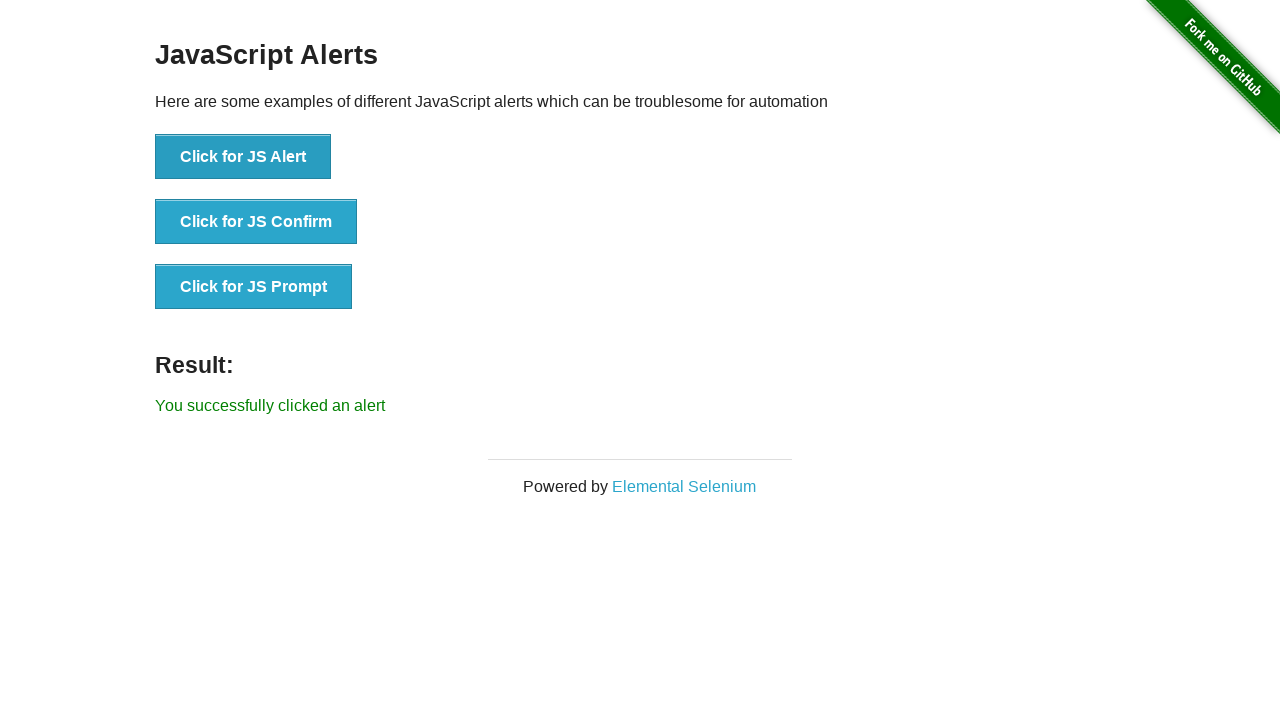

Alert dialog was accepted and result message appeared
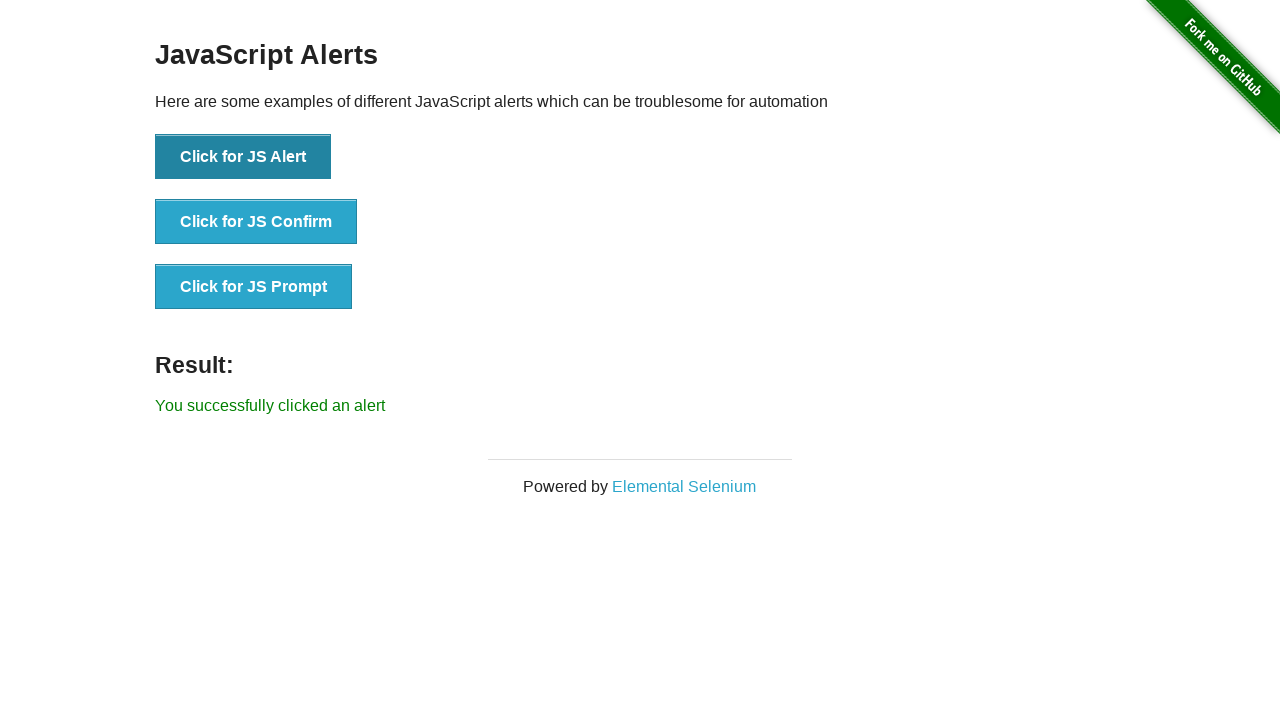

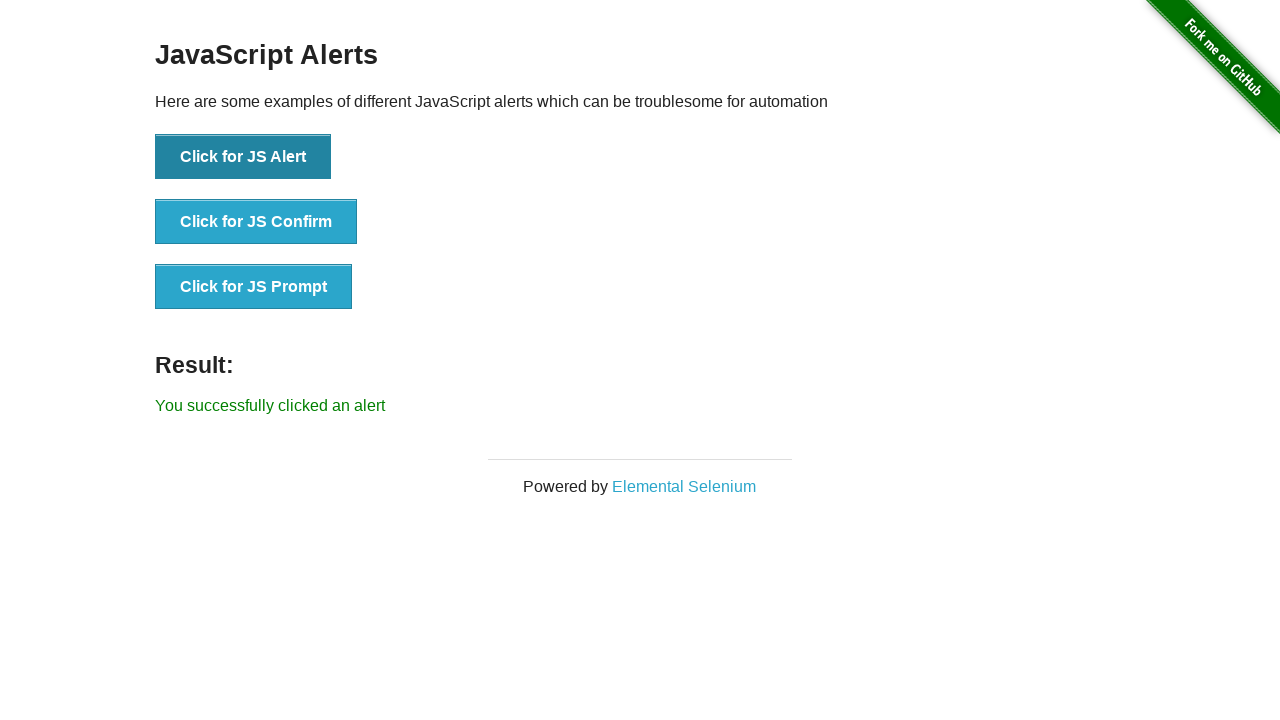